Tests hover functionality by hovering over an avatar image and verifying that additional user information (caption) appears on the page.

Starting URL: http://the-internet.herokuapp.com/hovers

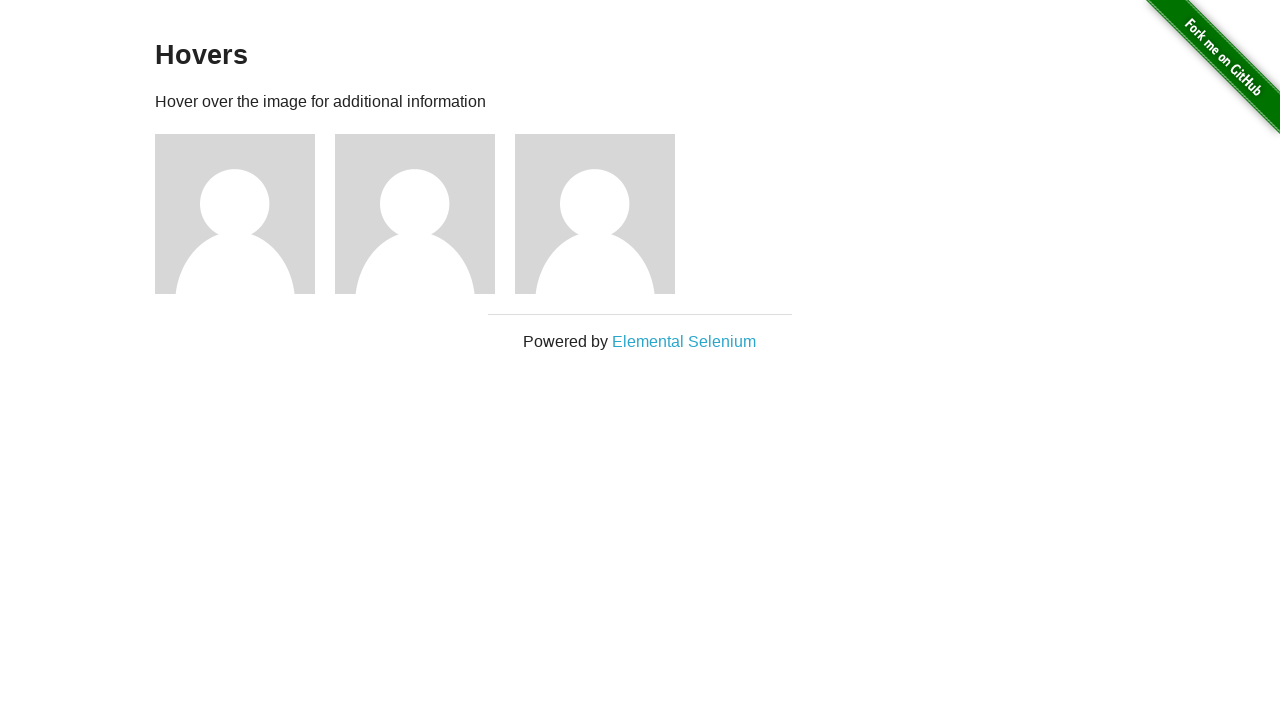

Located the first avatar figure element
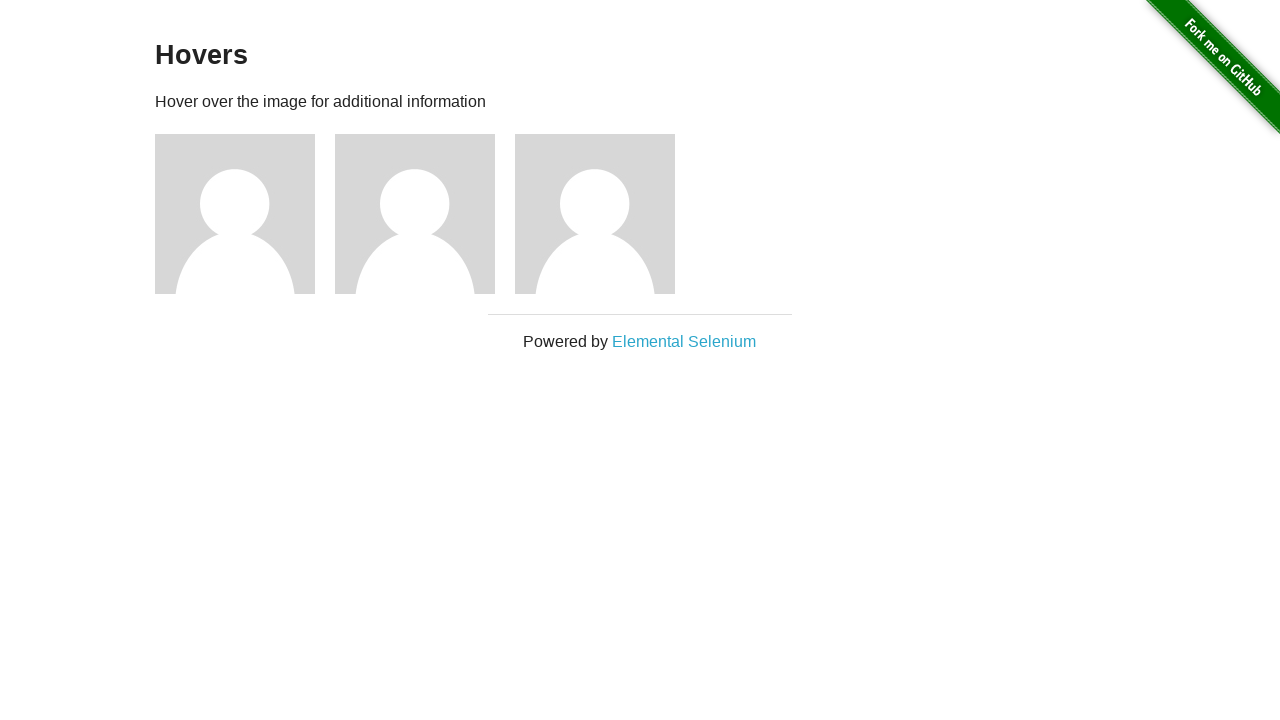

Hovered over the avatar image at (245, 214) on .figure >> nth=0
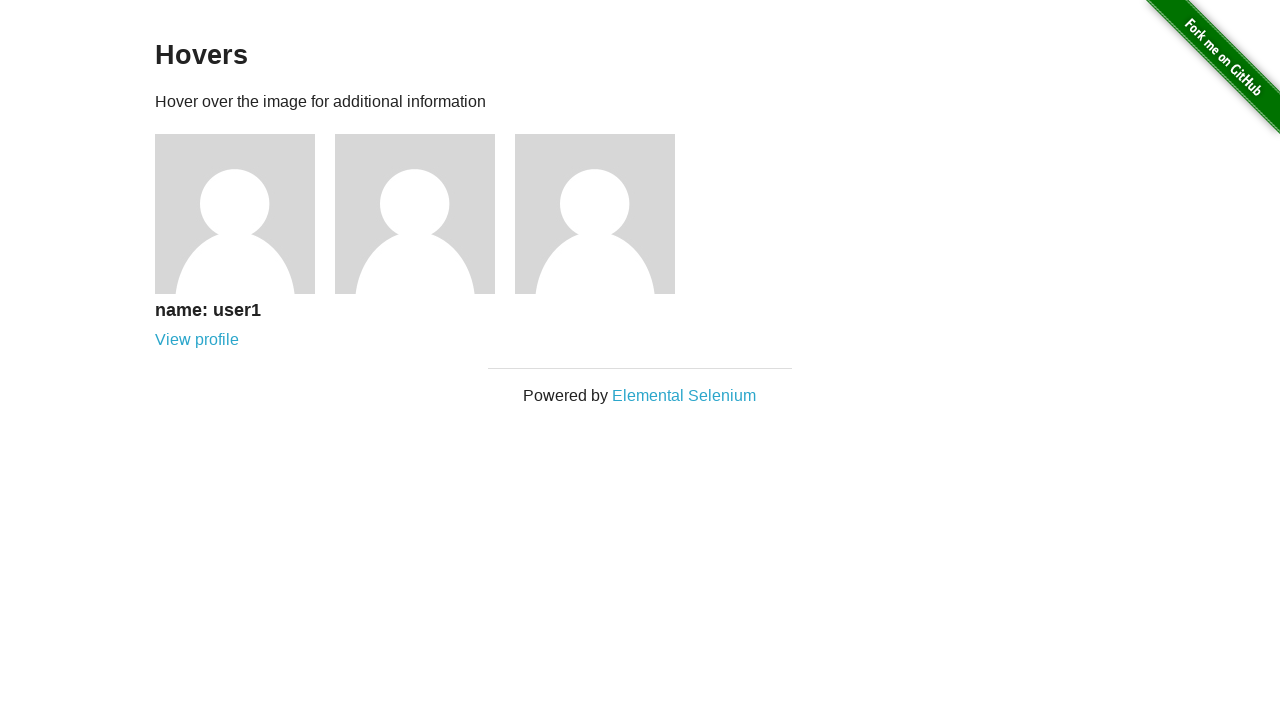

Located the caption element
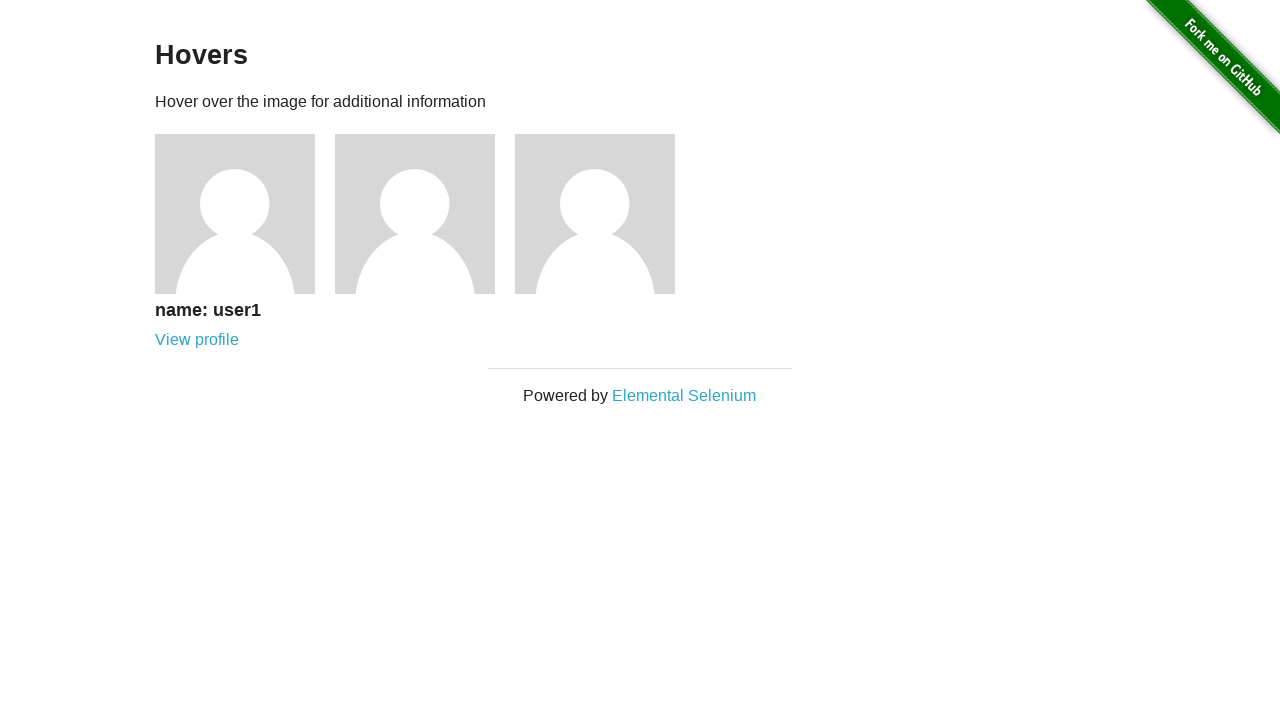

Verified that caption is visible after hover
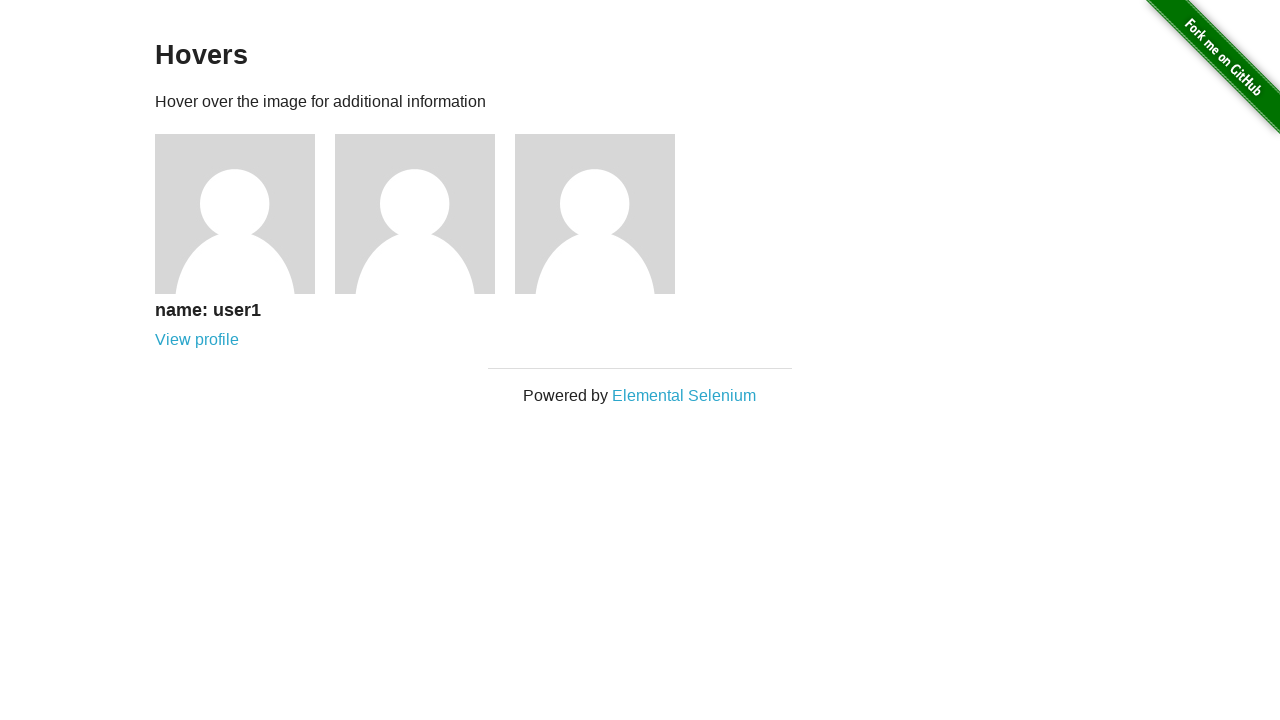

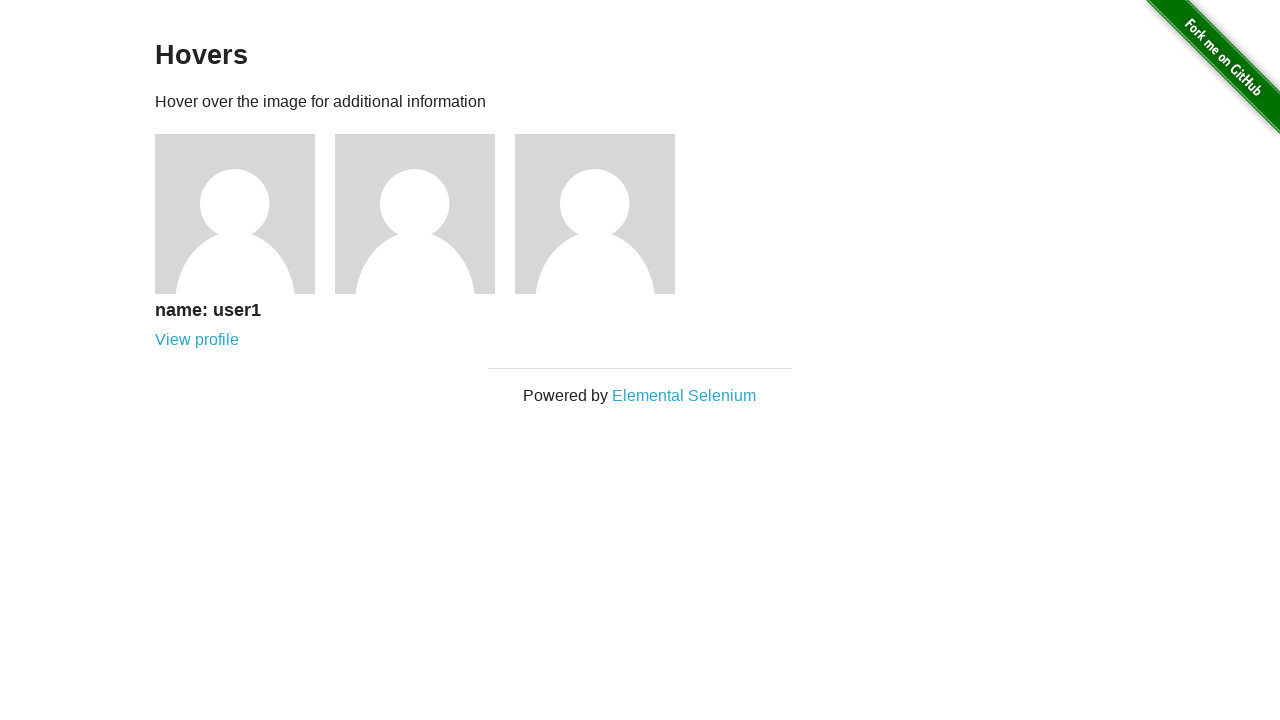